Tests FAQ dropdown question 6 - verifies clicking the seventh question reveals the correct answer about order cancellation

Starting URL: https://qa-scooter.praktikum-services.ru/

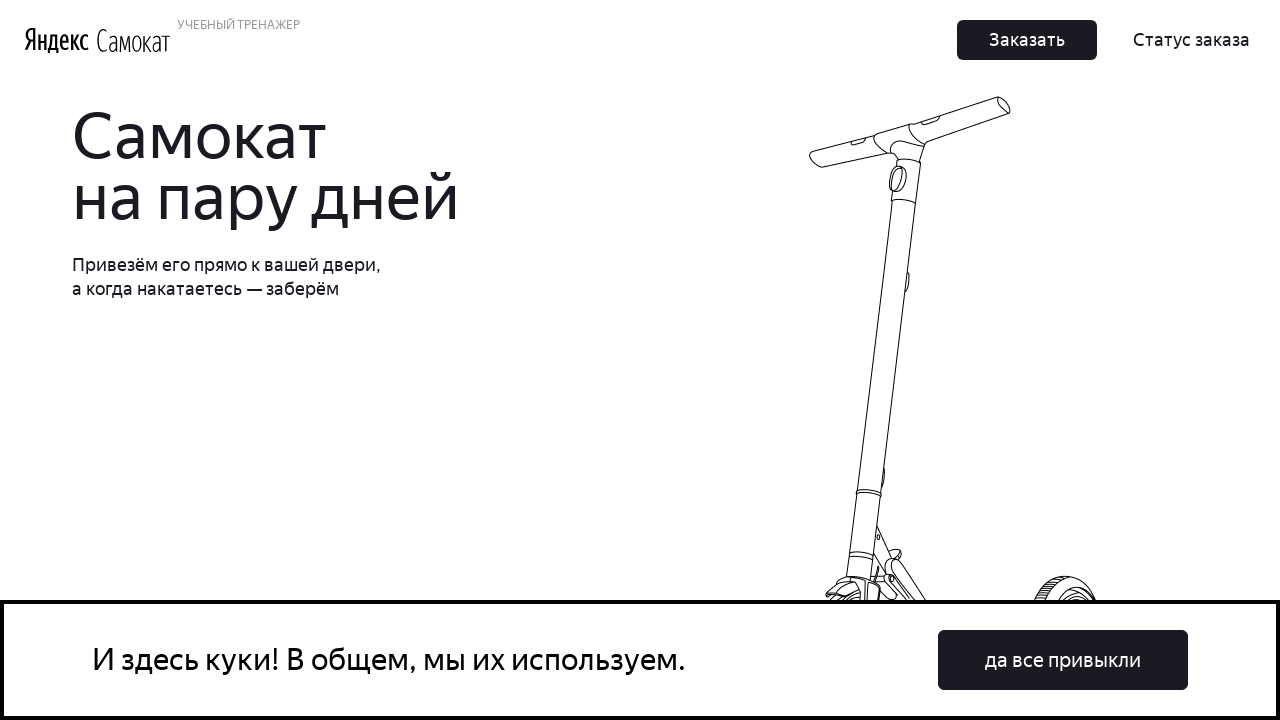

Scrolled to FAQ questions section
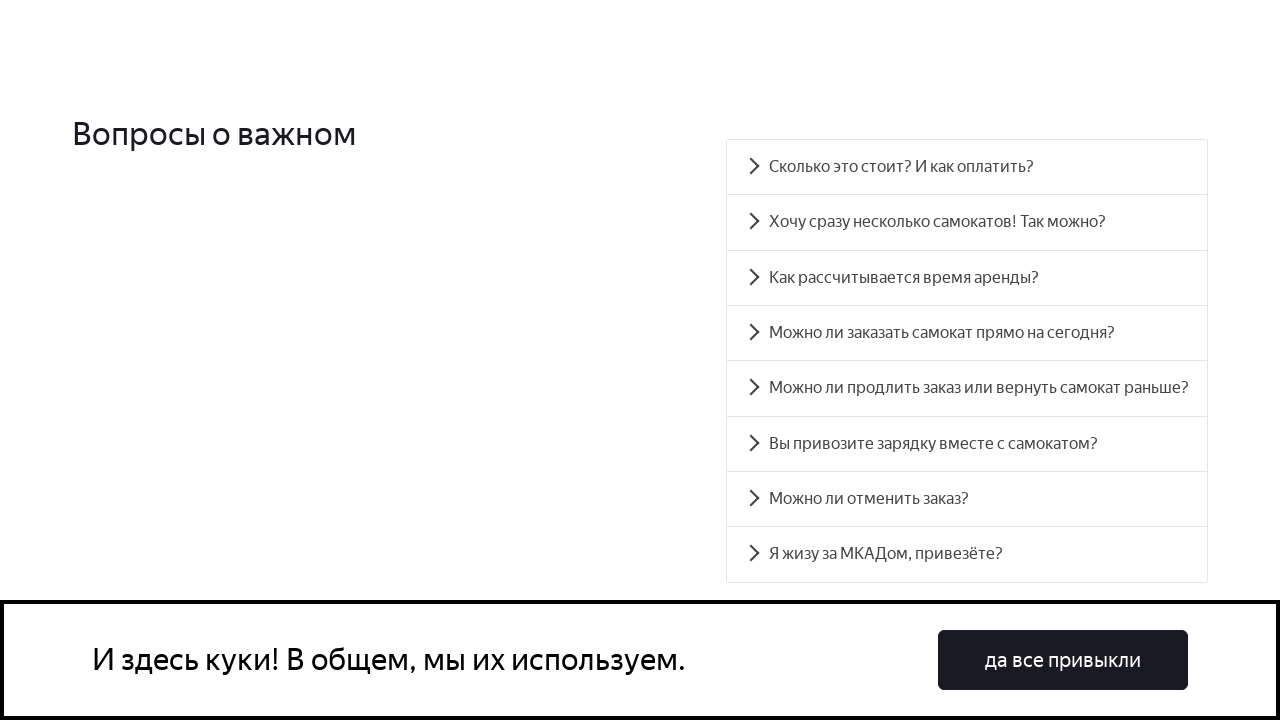

Clicked on FAQ question 6 to expand it at (967, 499) on [id='accordion__heading-6']
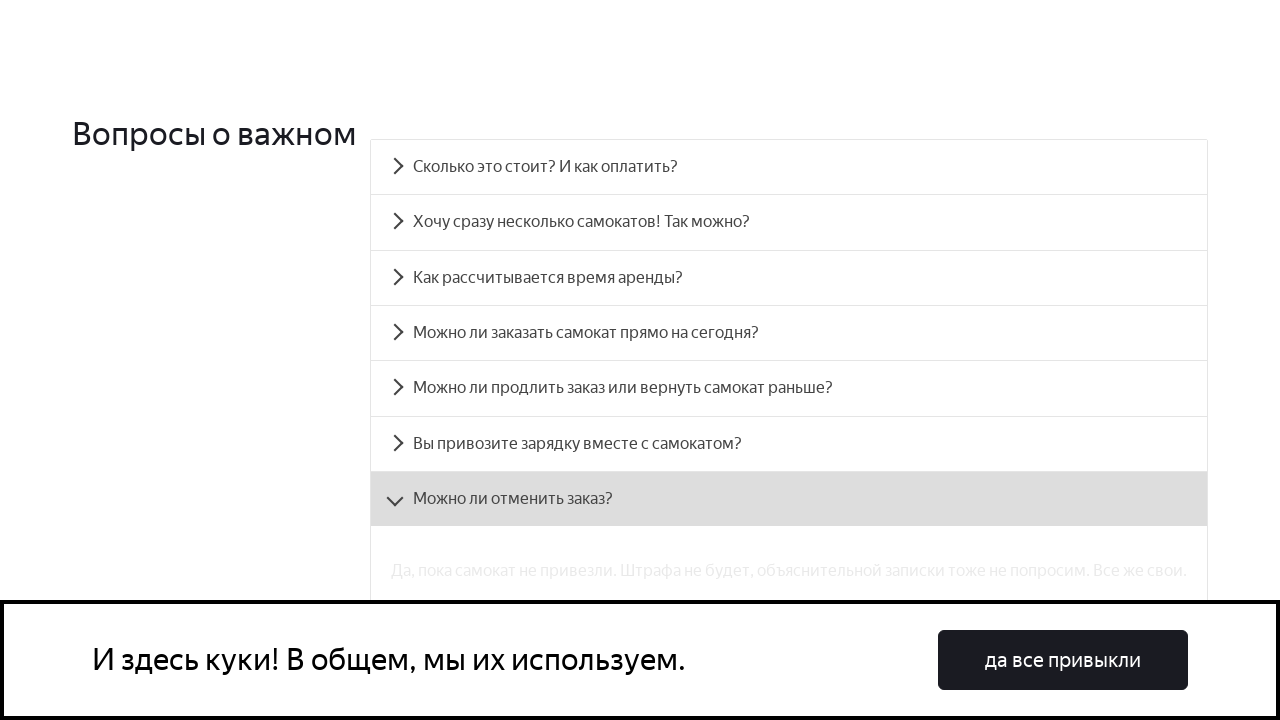

Answer panel for question 6 became visible
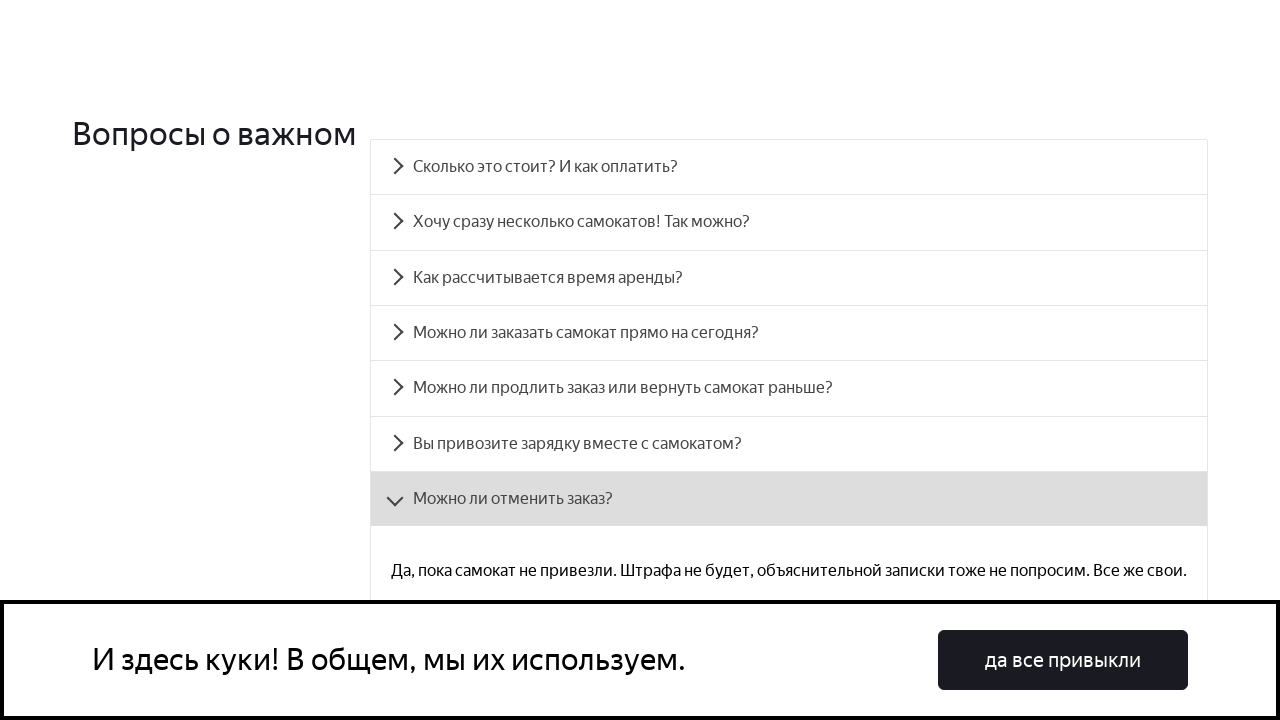

Verified correct answer text about order cancellation is present
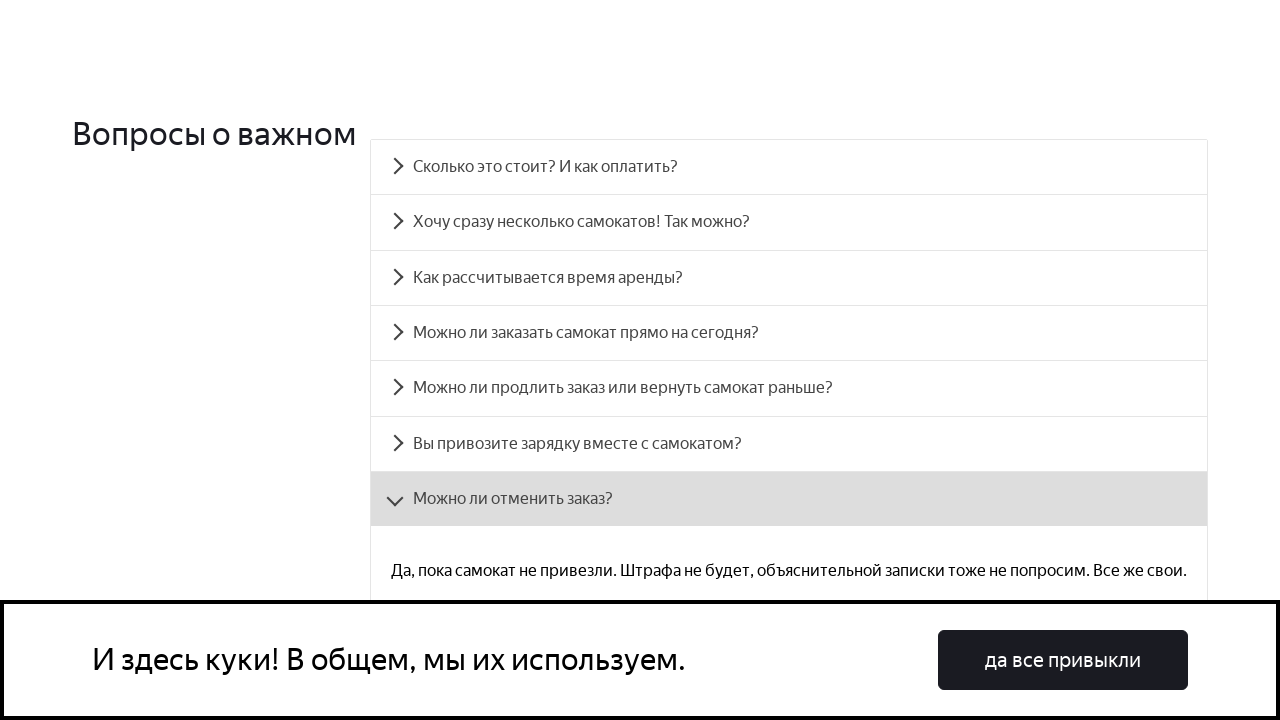

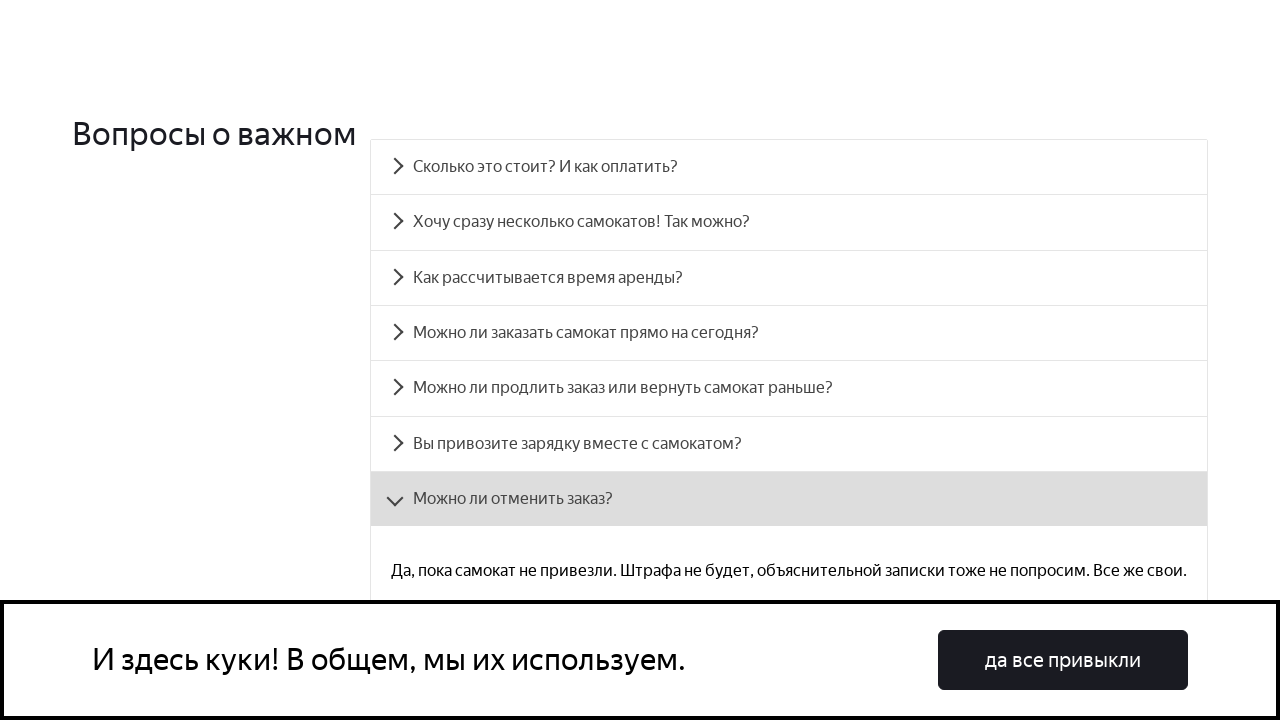